Tests file upload functionality by selecting a file for upload, submitting the form, and verifying the uploaded filename is displayed correctly on the confirmation page.

Starting URL: https://the-internet.herokuapp.com/upload

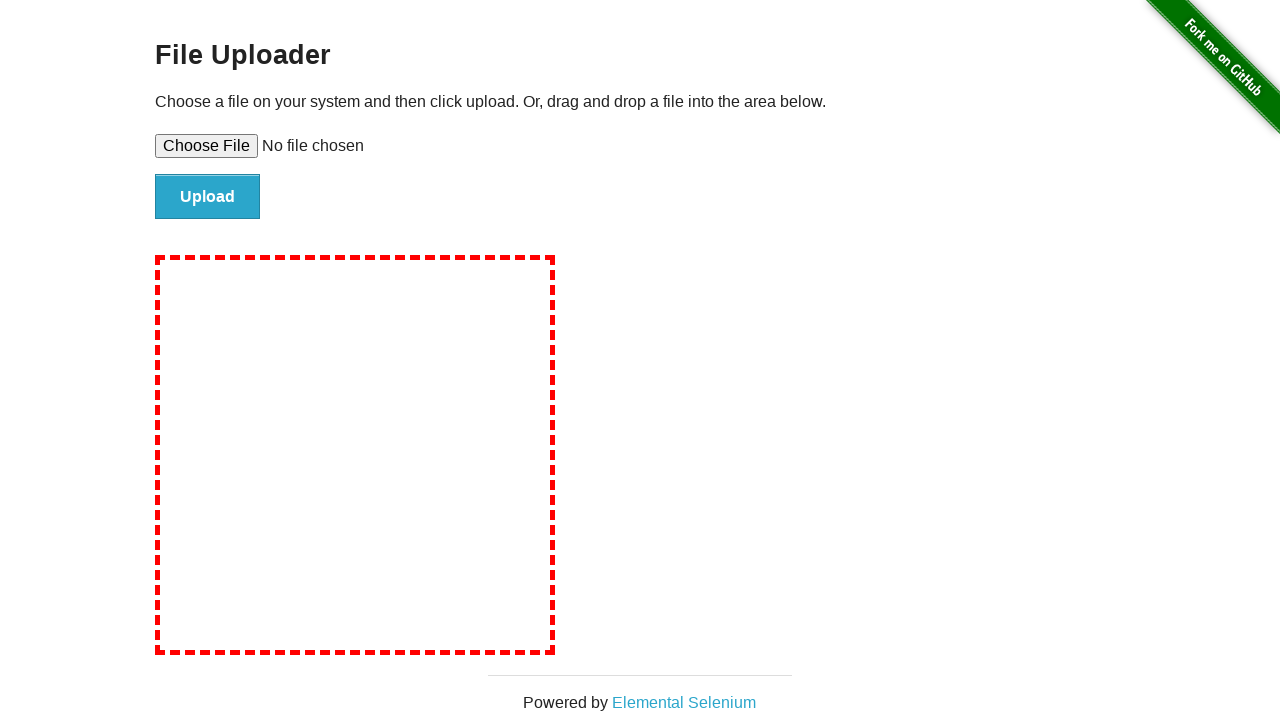

Created temporary test file for upload at /tmp/test-upload-file.txt
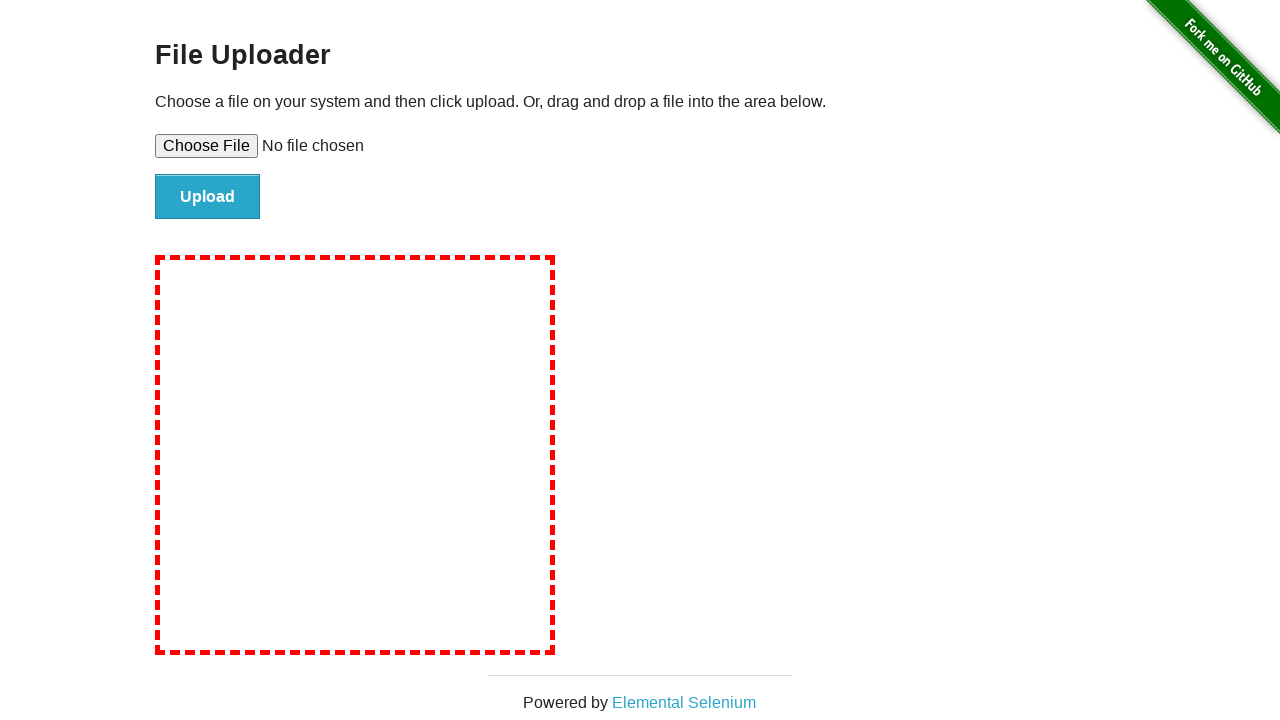

Selected test-upload-file.txt for upload via file input
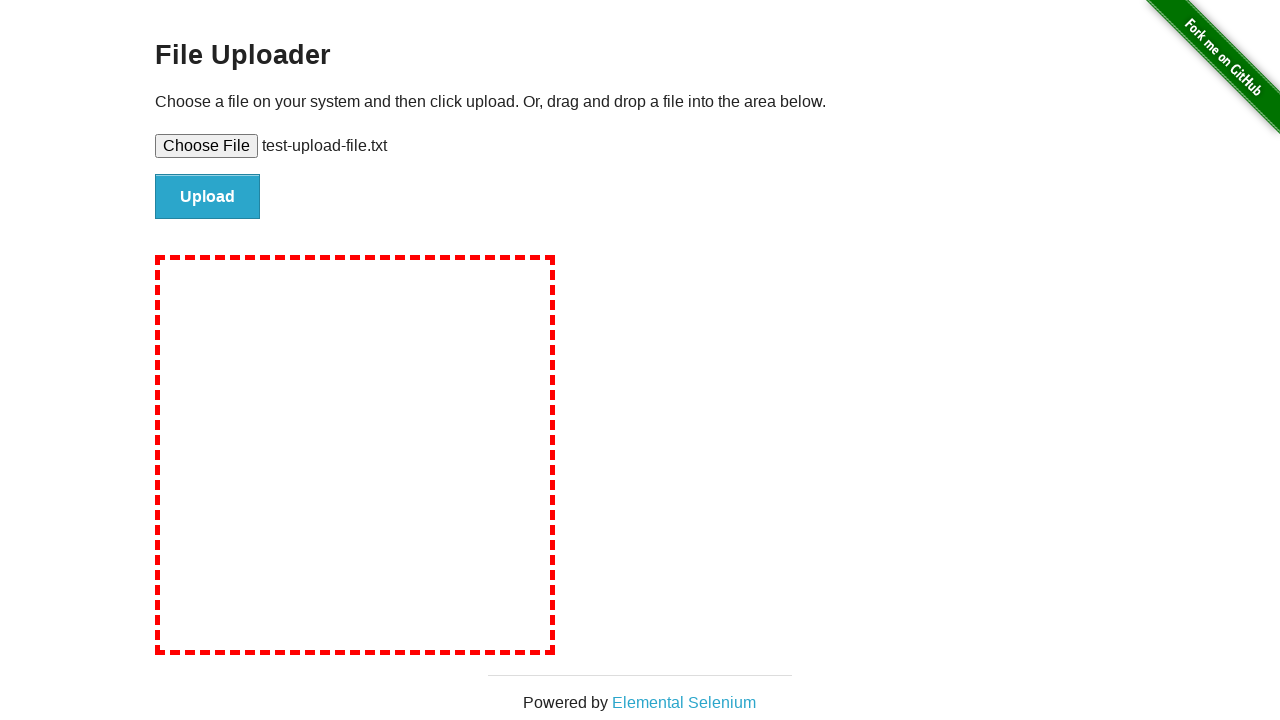

Clicked submit button to upload file at (208, 197) on #file-submit
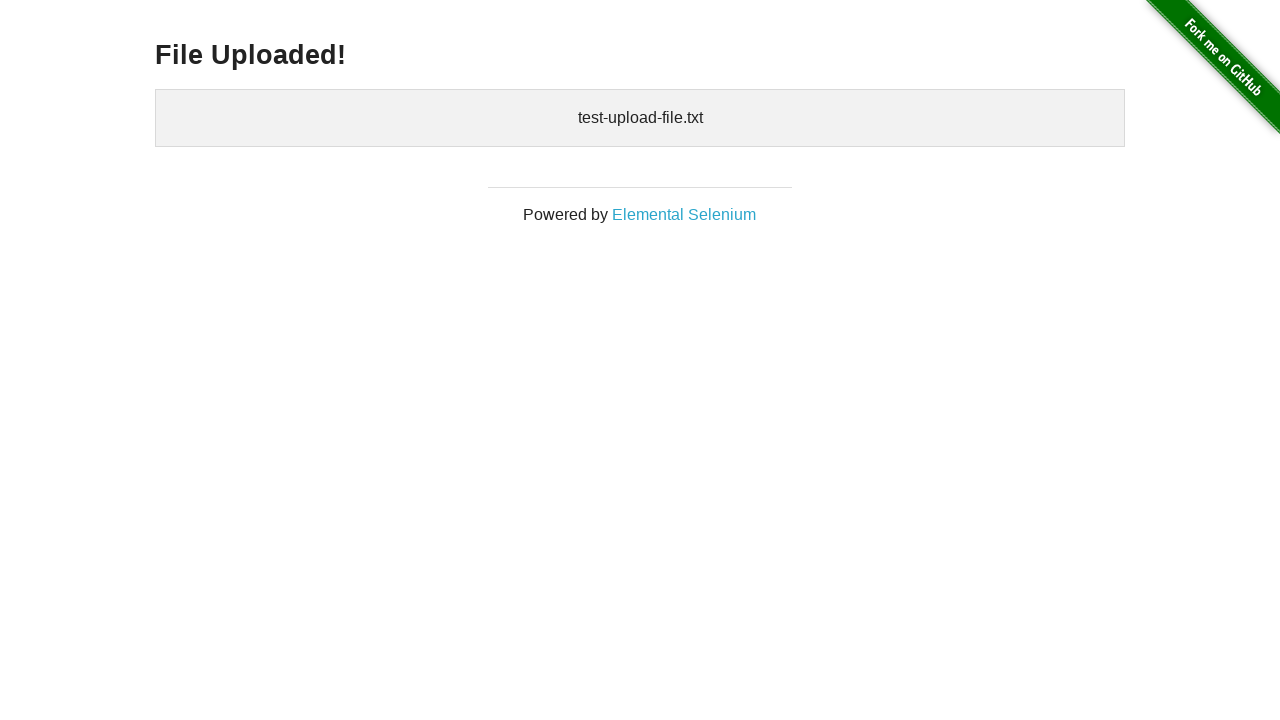

Confirmation page loaded with uploaded files element
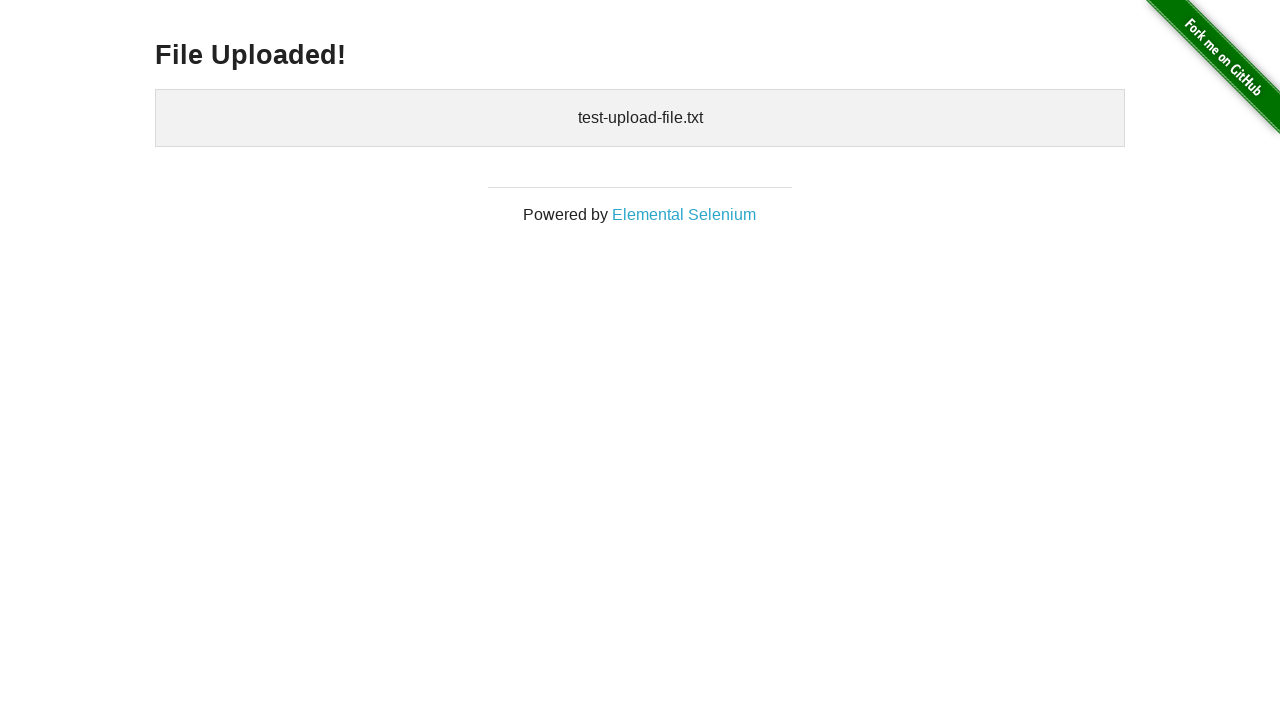

Retrieved uploaded filename from confirmation page
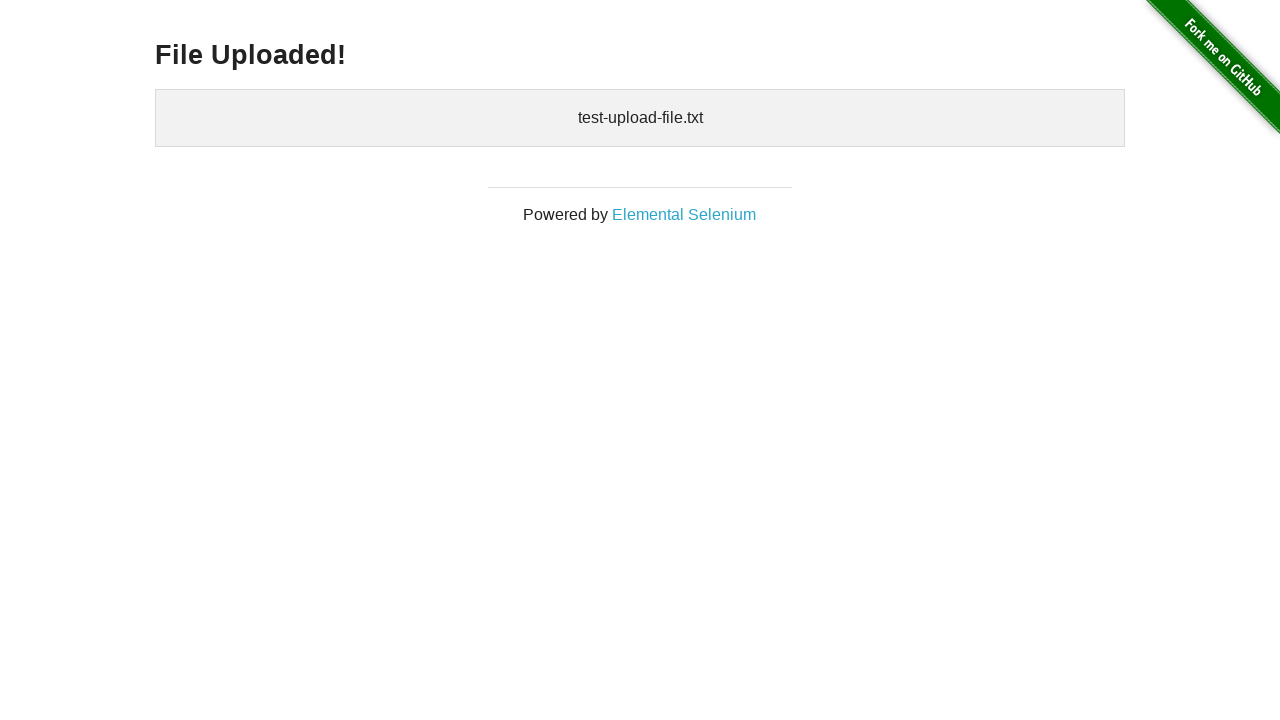

Verified that 'test-upload-file.txt' is displayed in uploaded files
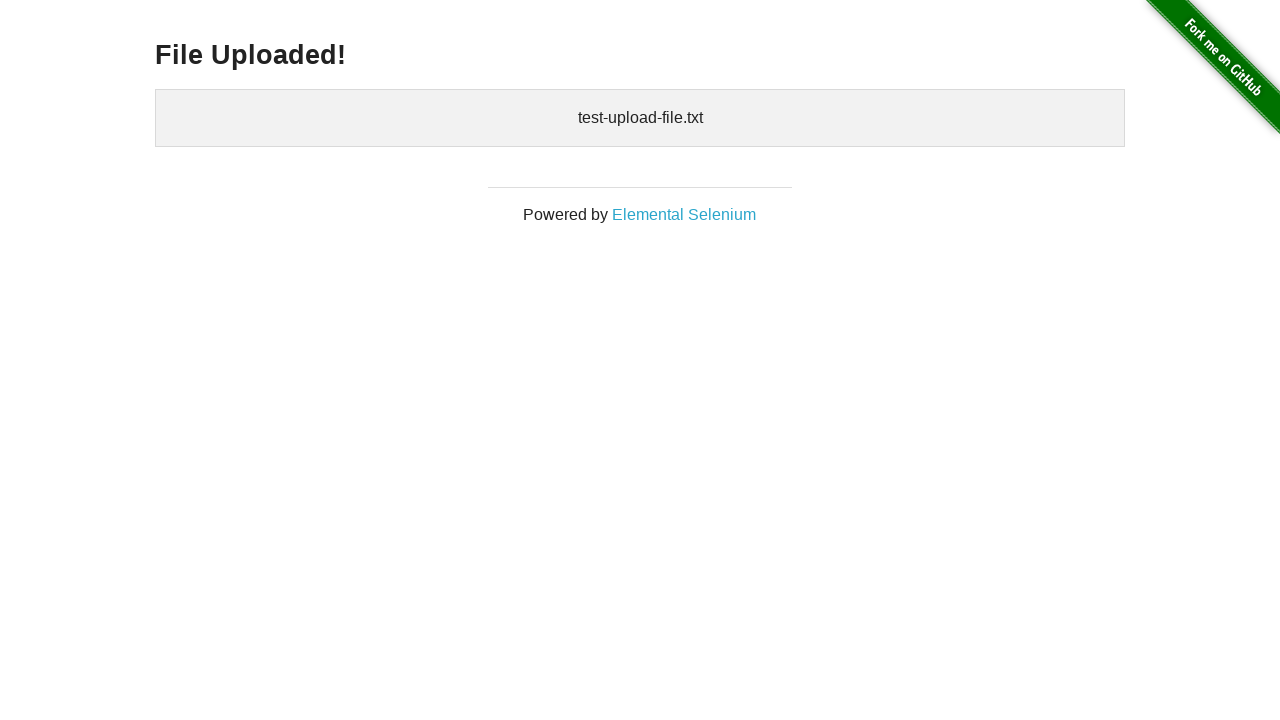

Cleaned up temporary test file
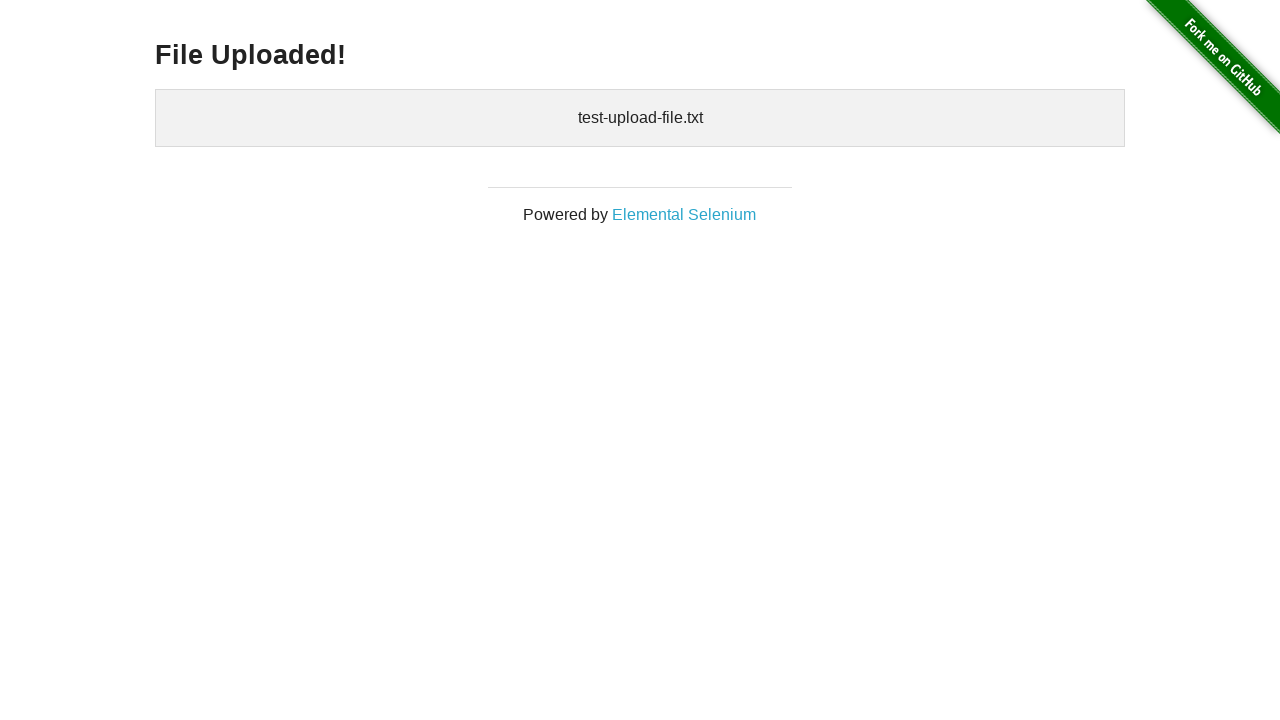

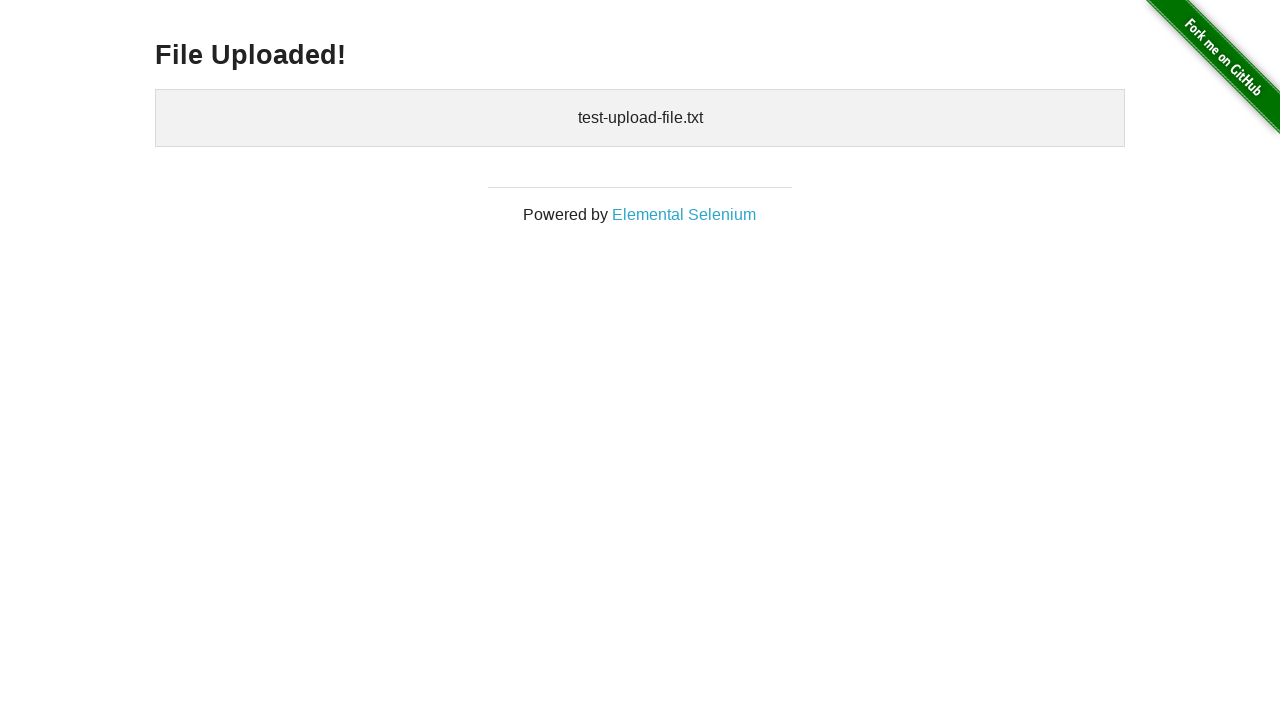